Tests that submitting an empty login form displays an error message indicating sign in failed

Starting URL: https://cs458-auth-project.vercel.app

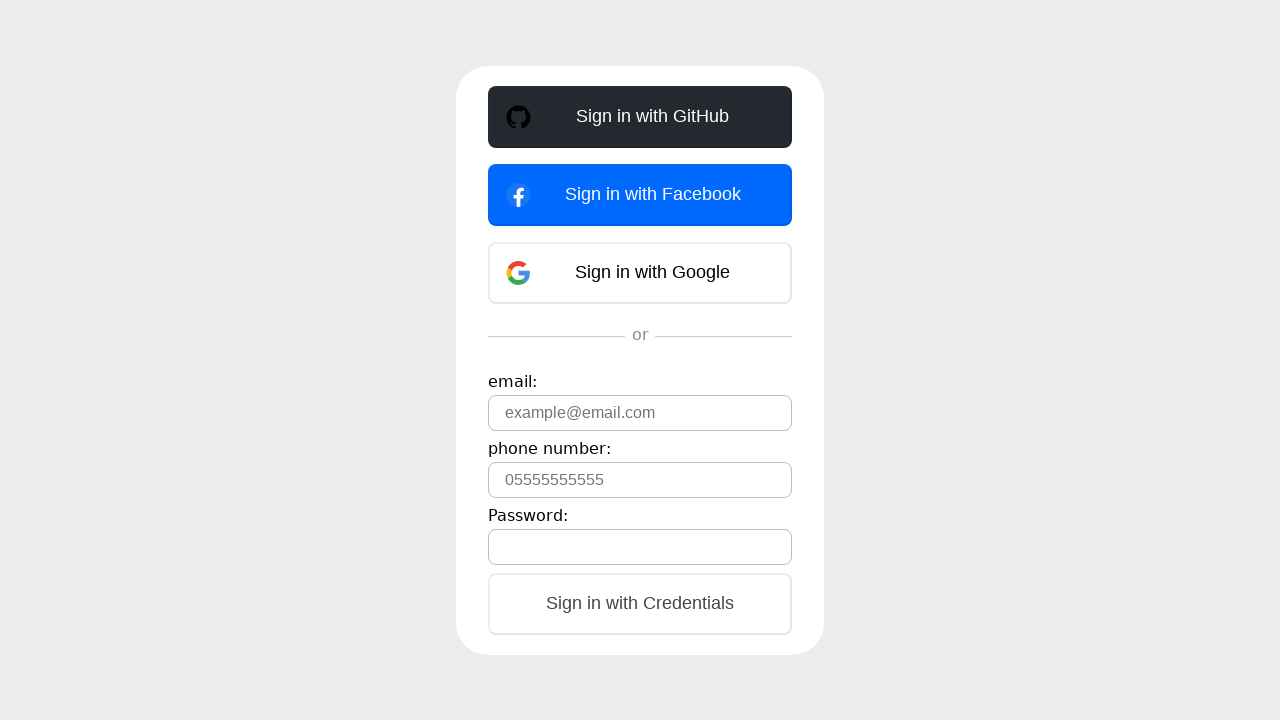

Navigated to auth project login page
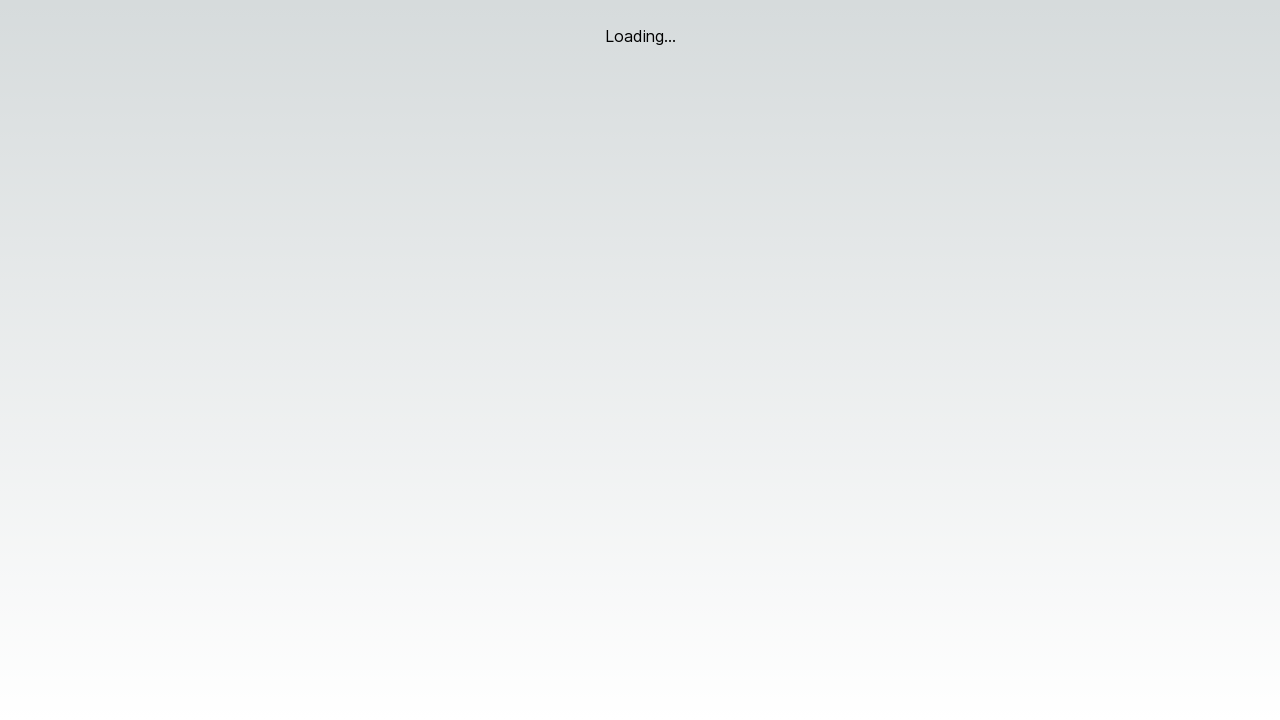

Login form loaded and email input field is visible
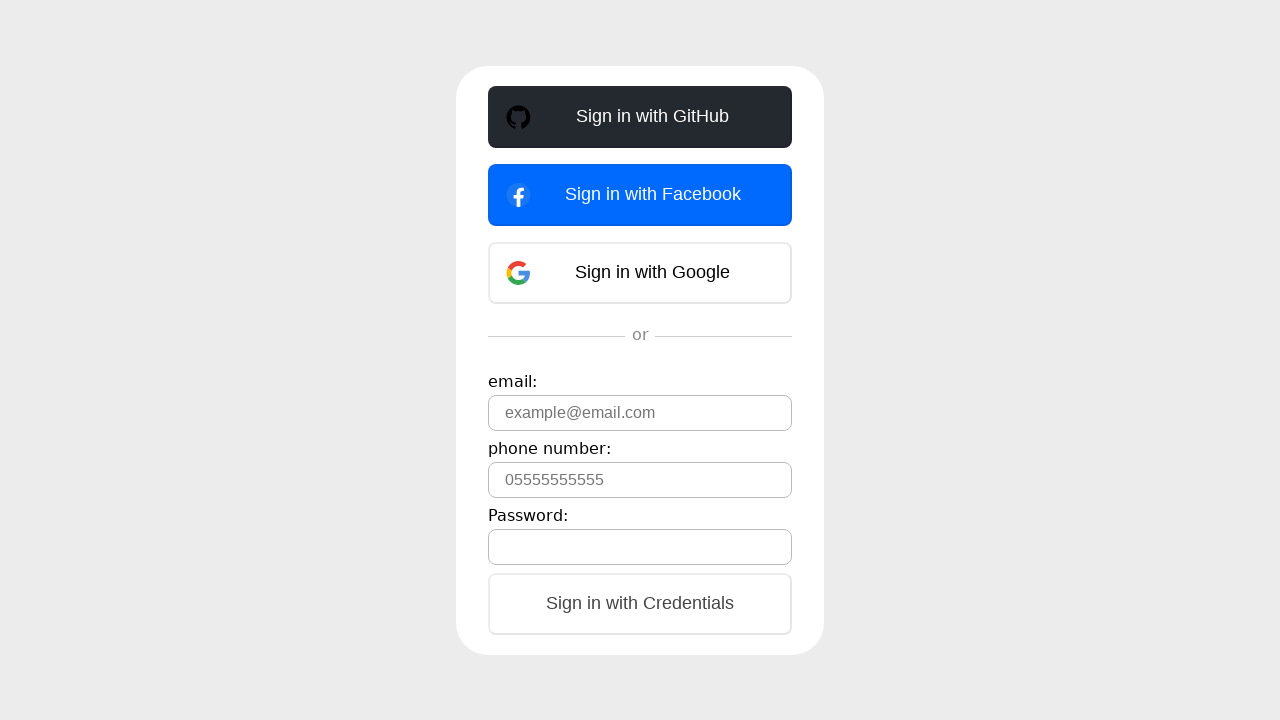

Clicked submit button with empty login credentials at (640, 604) on body > div > div > div > div:nth-child(4) > form > button
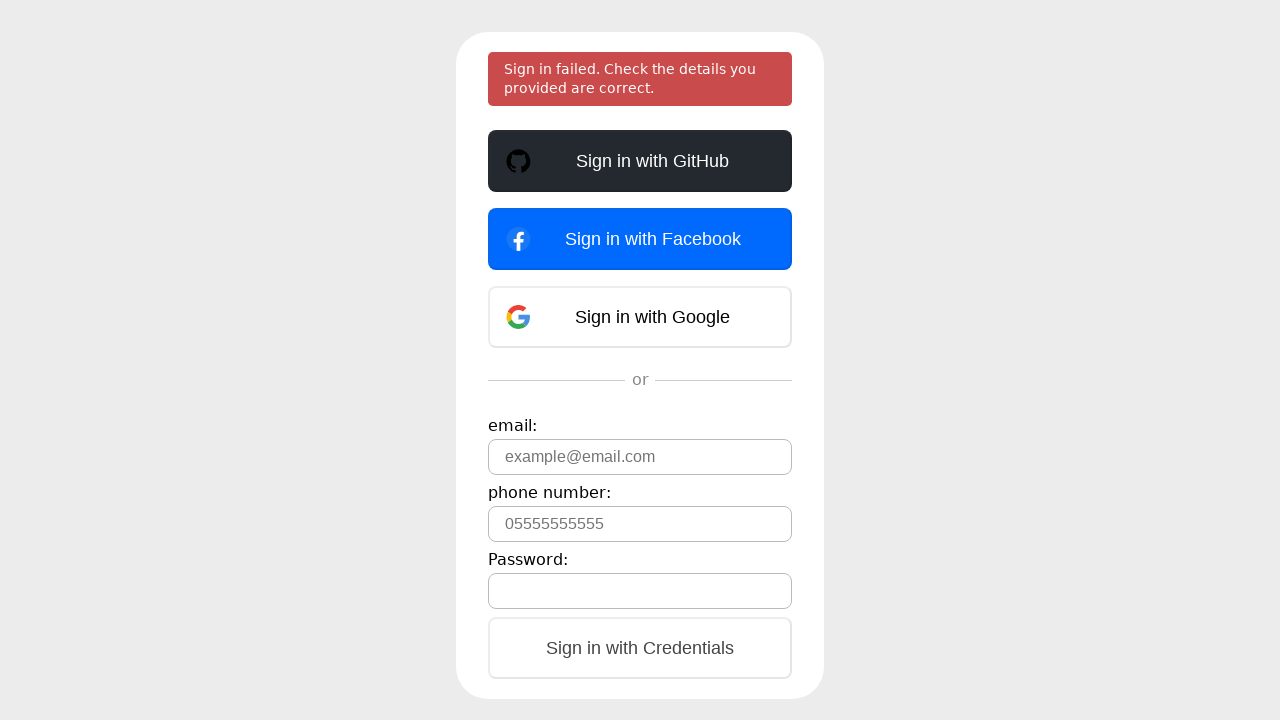

Error message element appeared on page
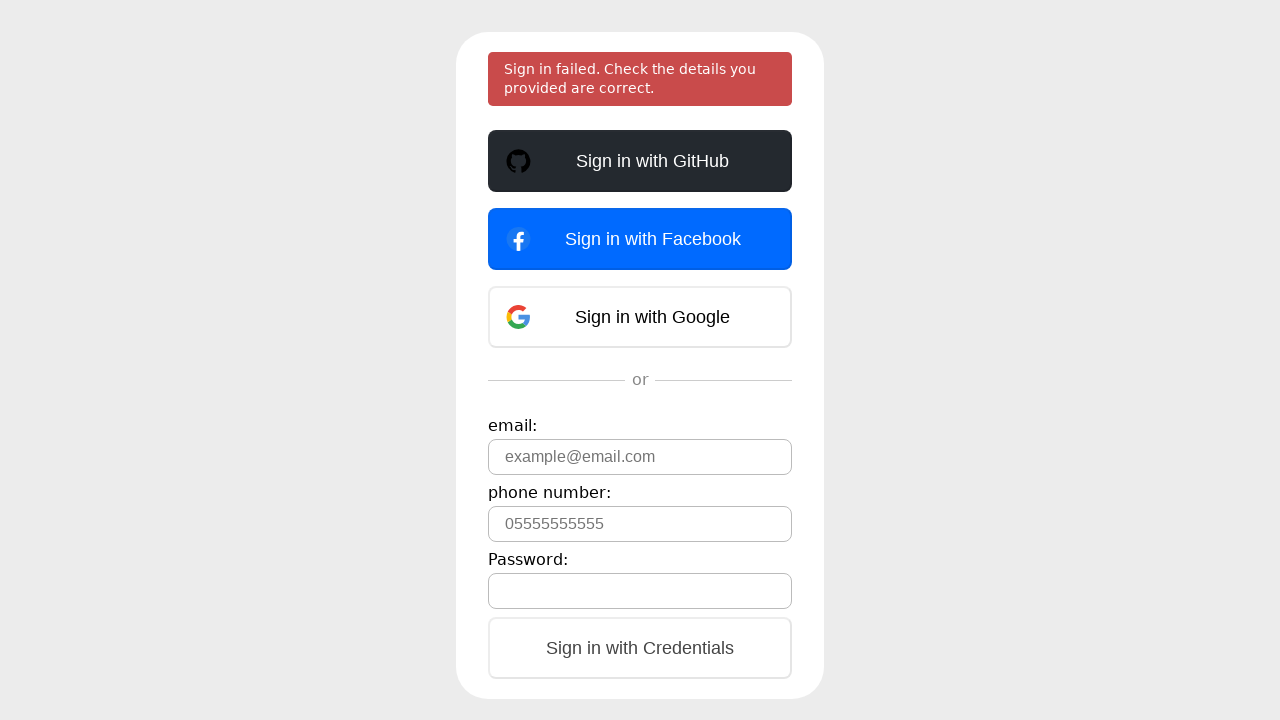

Verified error message: 'Sign in failed. Check the details you provided are correct.'
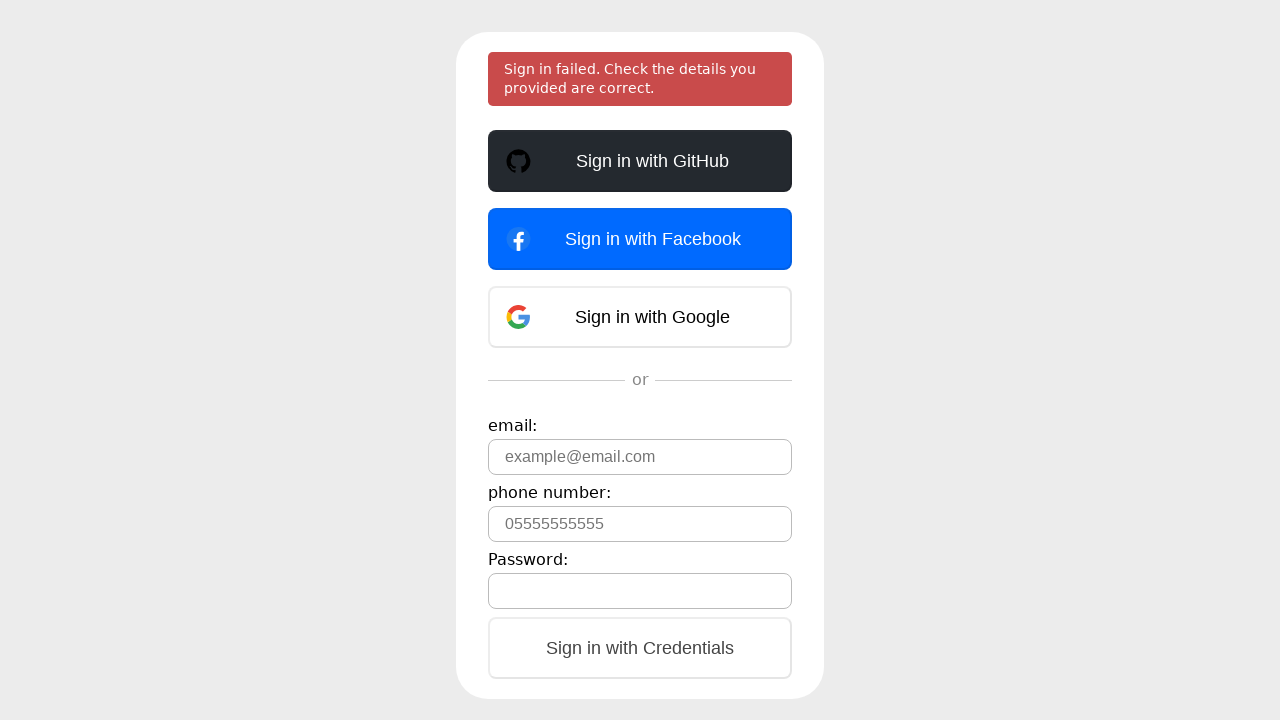

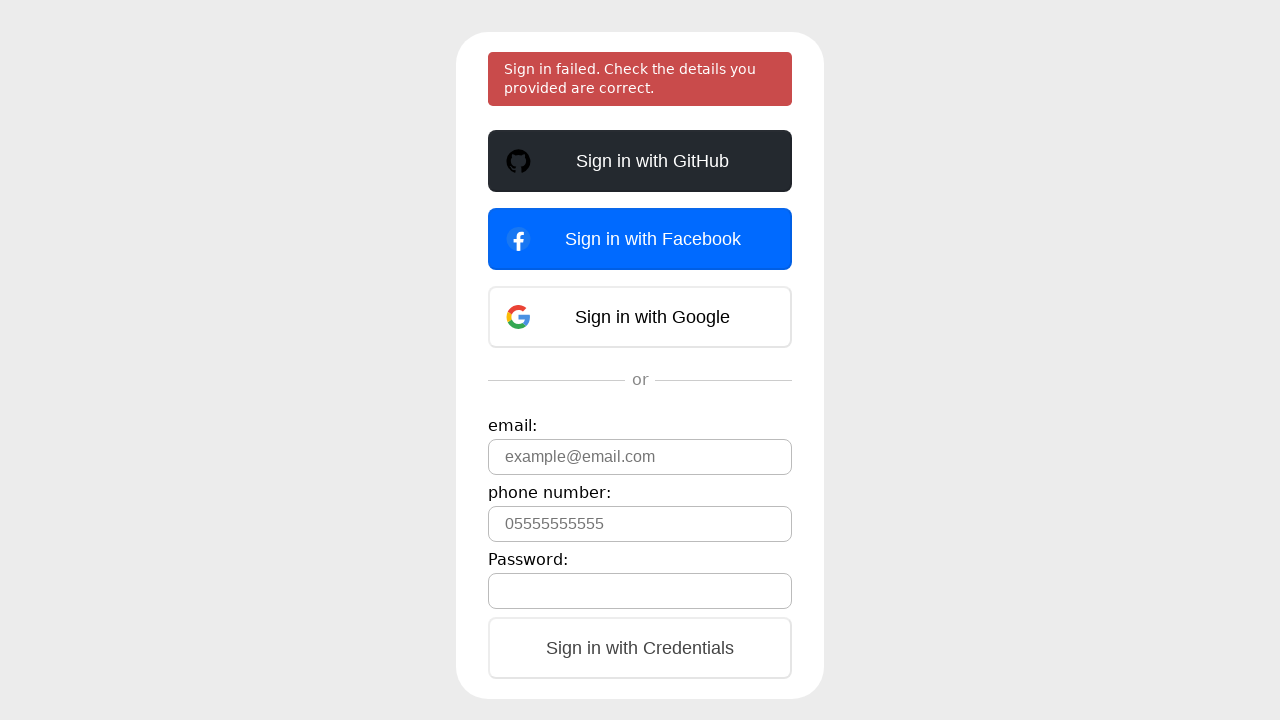